Tests the product review functionality by navigating to a Selenium Ruby book product page, clicking the Reviews tab, selecting a 5-star rating, and submitting a review with name and email.

Starting URL: https://practice.automationtesting.in/

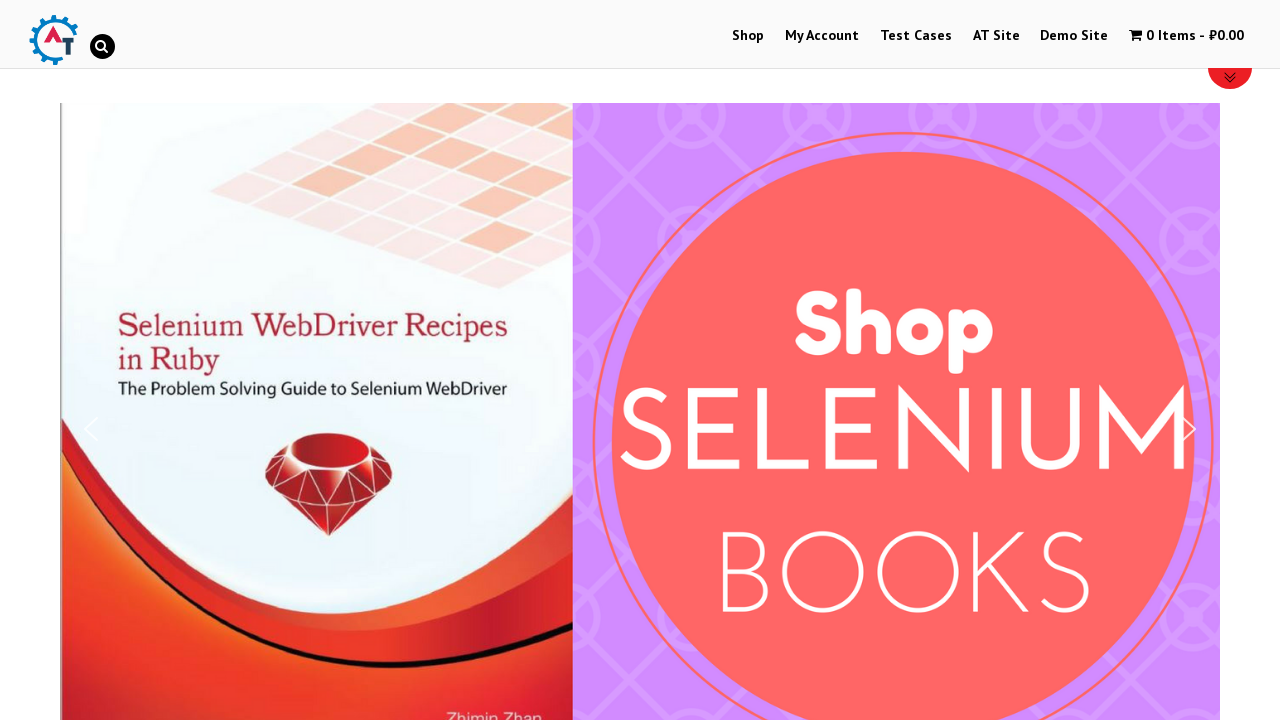

Scrolled down 600px to view products
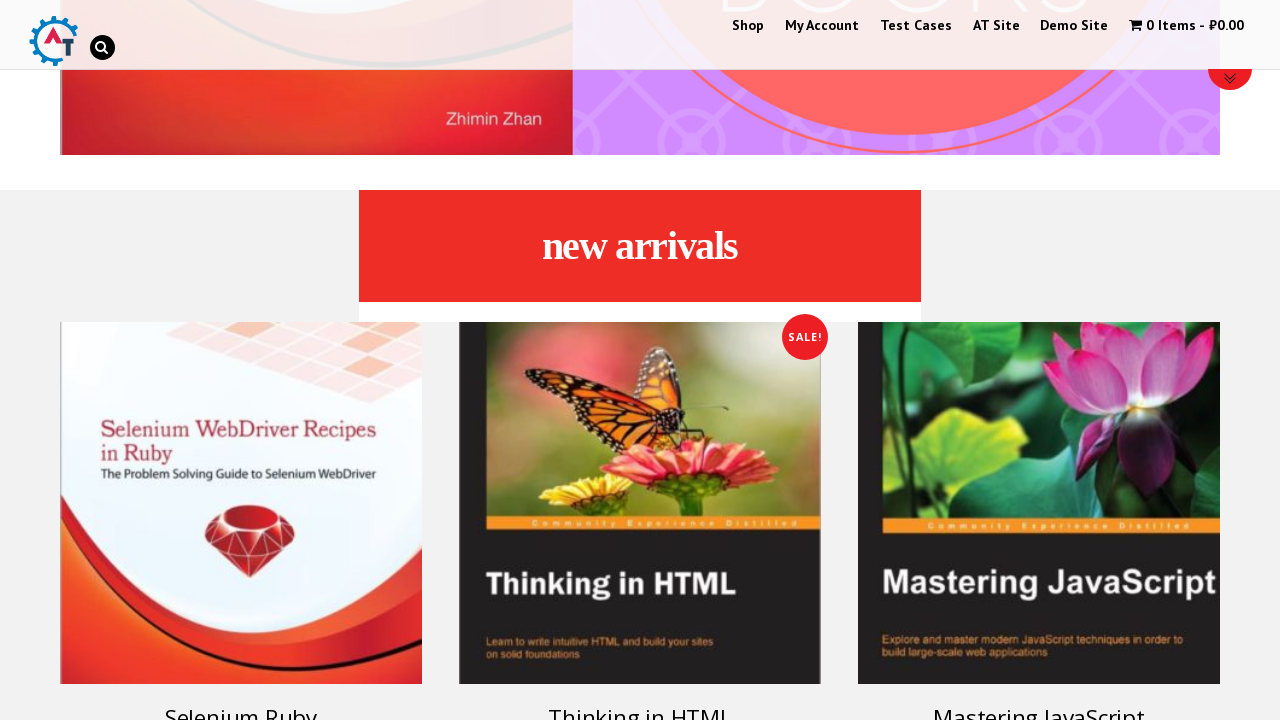

Clicked on Selenium Ruby product link at (241, 458) on [href="https://practice.automationtesting.in/product/selenium-ruby/"]
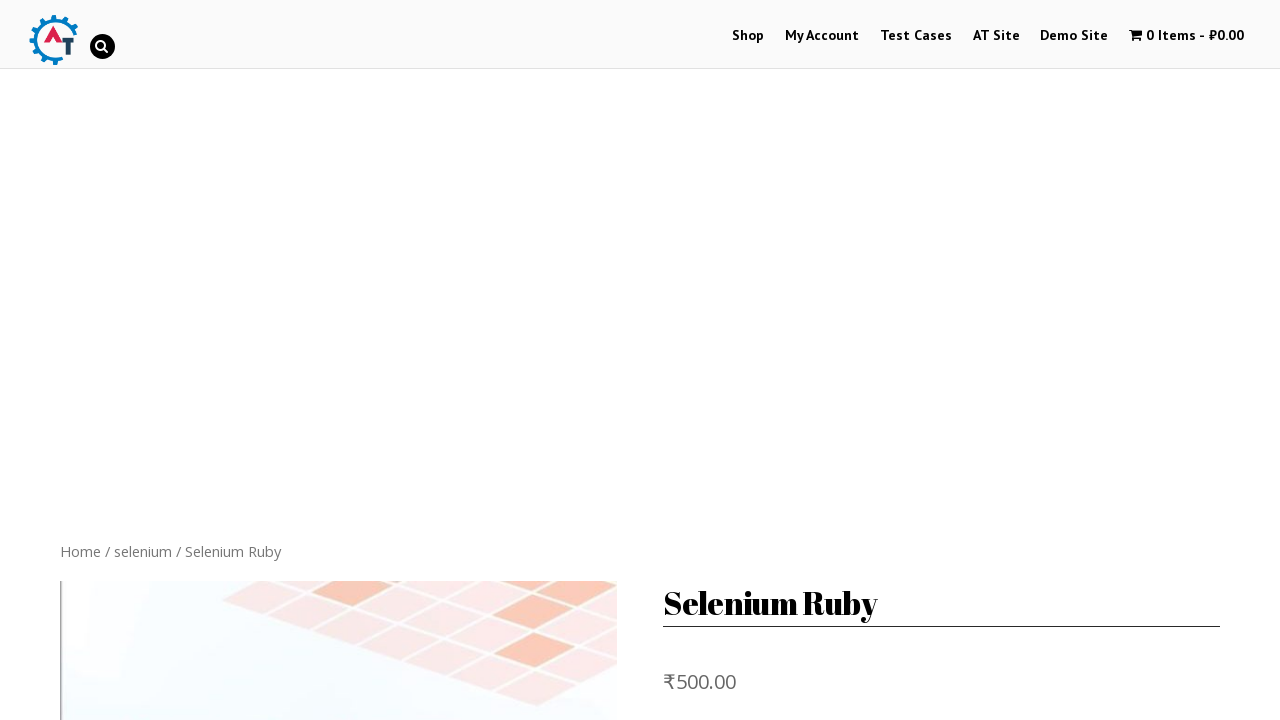

Clicked on Reviews tab at (309, 360) on [href="#tab-reviews"]
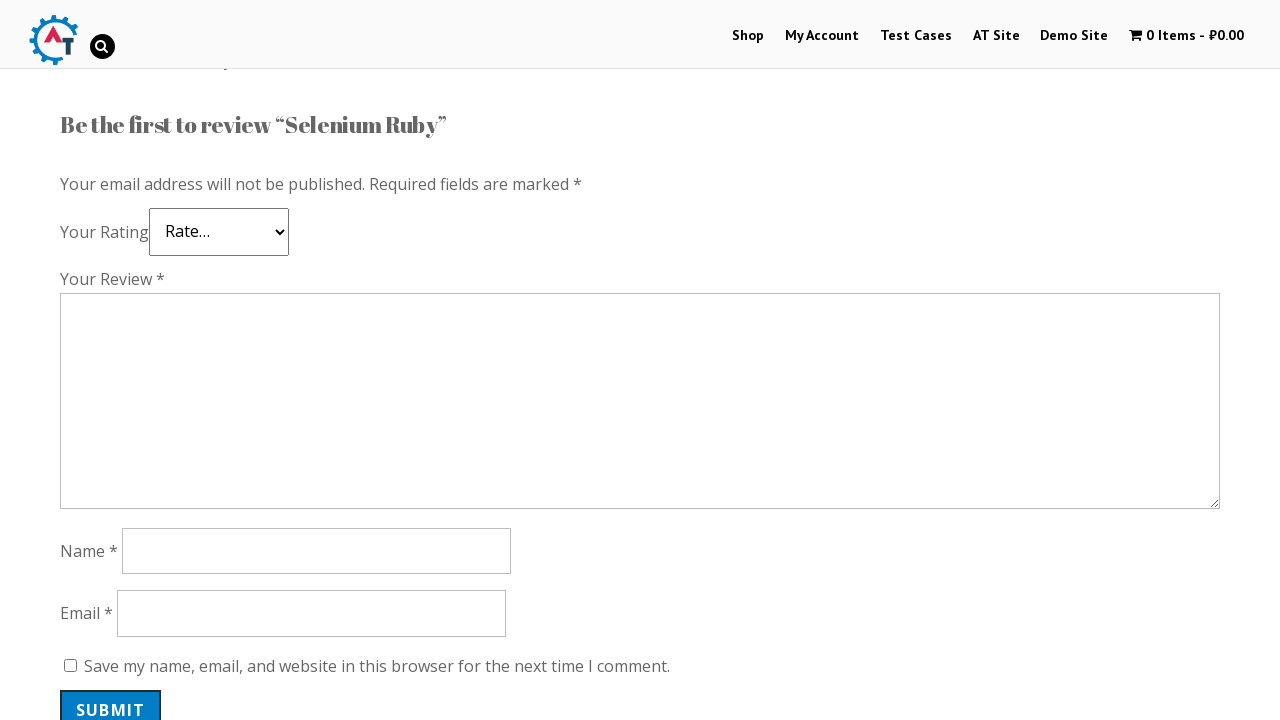

Review form loaded and became visible
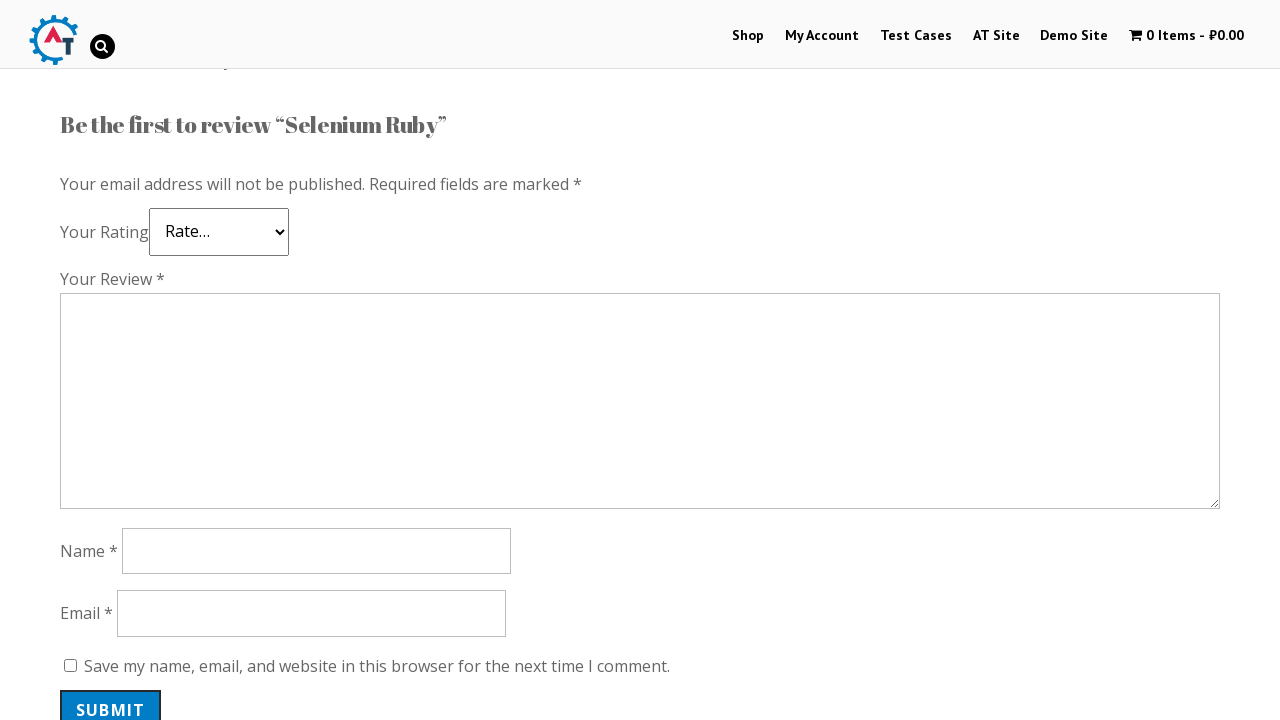

Selected 5-star rating at (132, 244) on .comment-form-rating > p > span > a:nth-child(5)
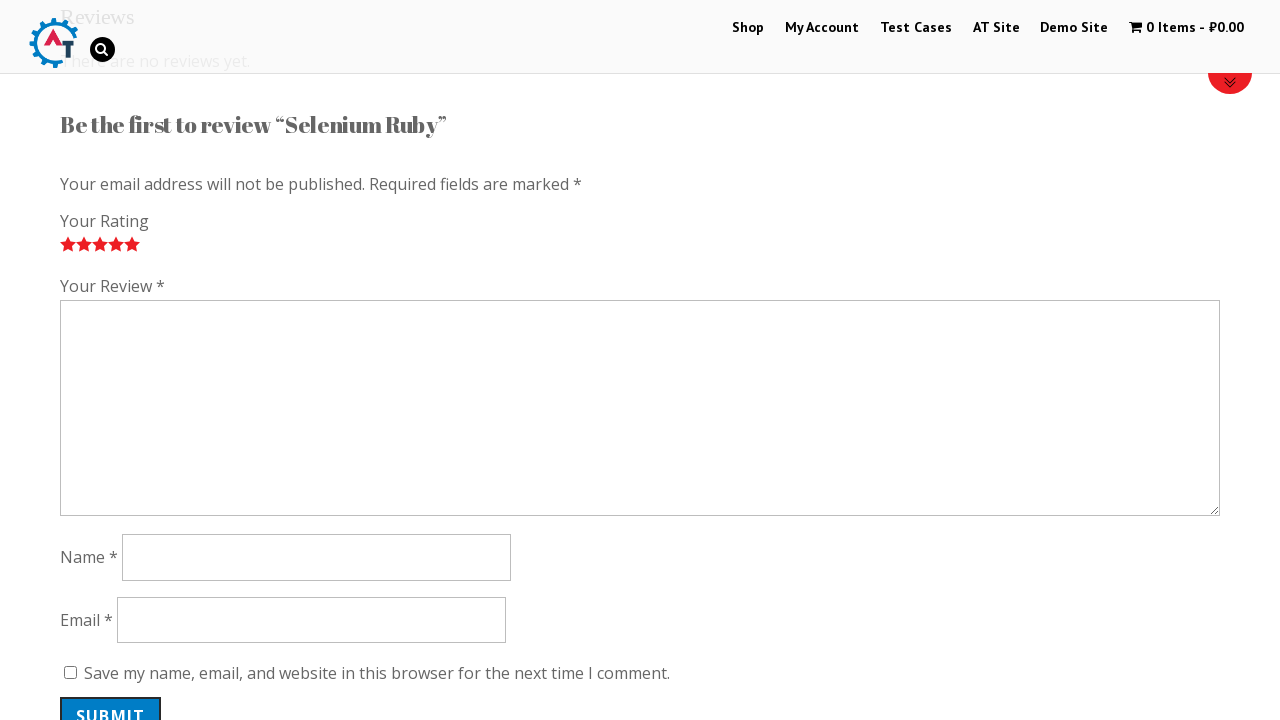

Filled in review comment: 'Nice book!' on #comment
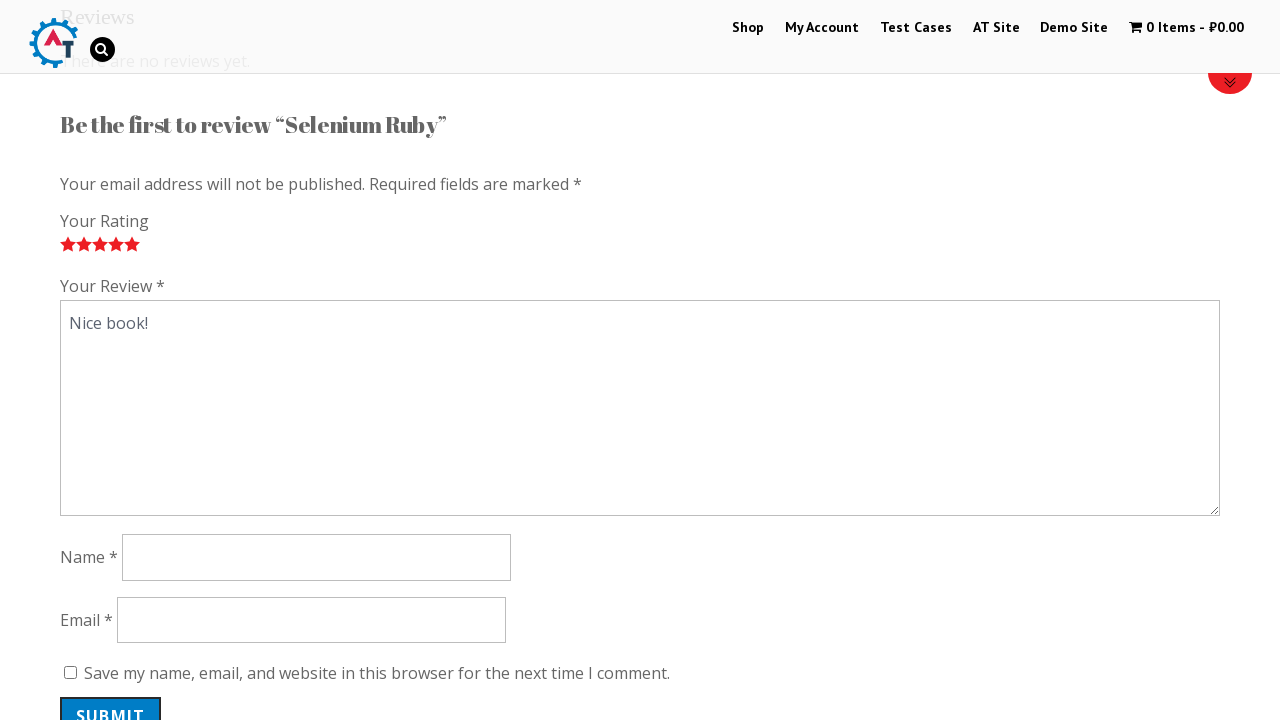

Filled in author name: 'Natali' on #author
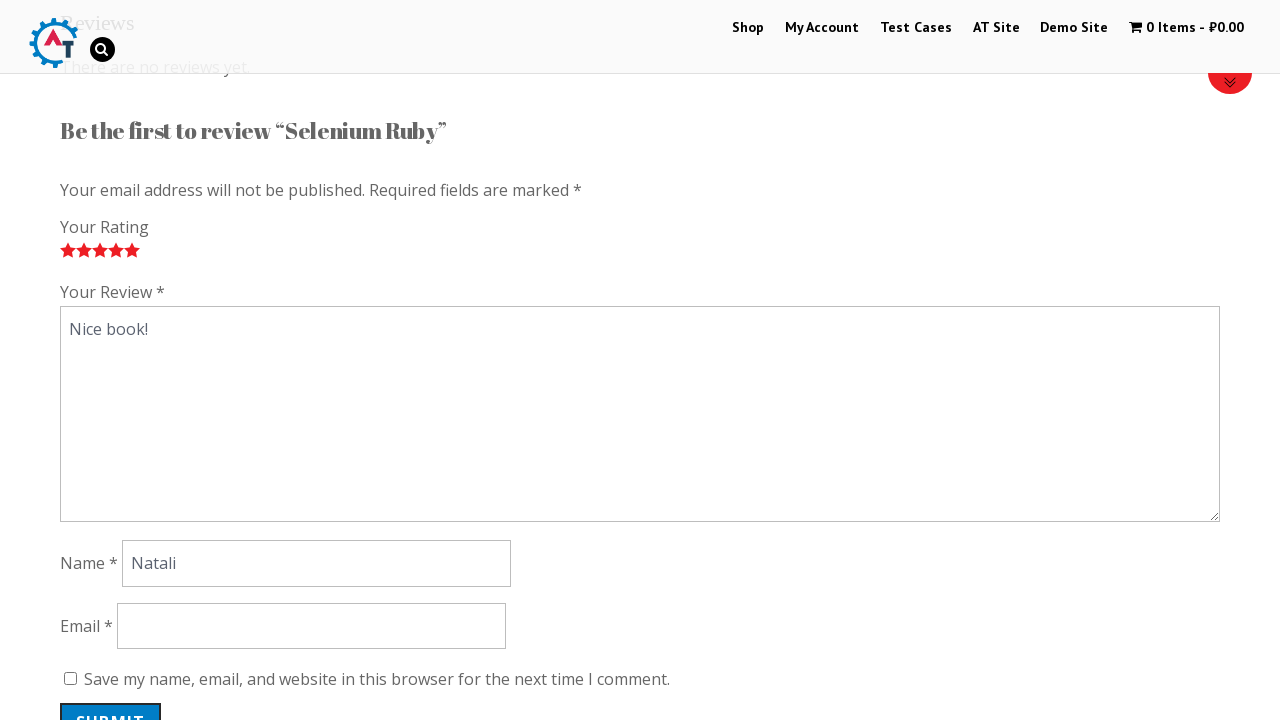

Filled in email: 'reviewer87@example.com' on #email
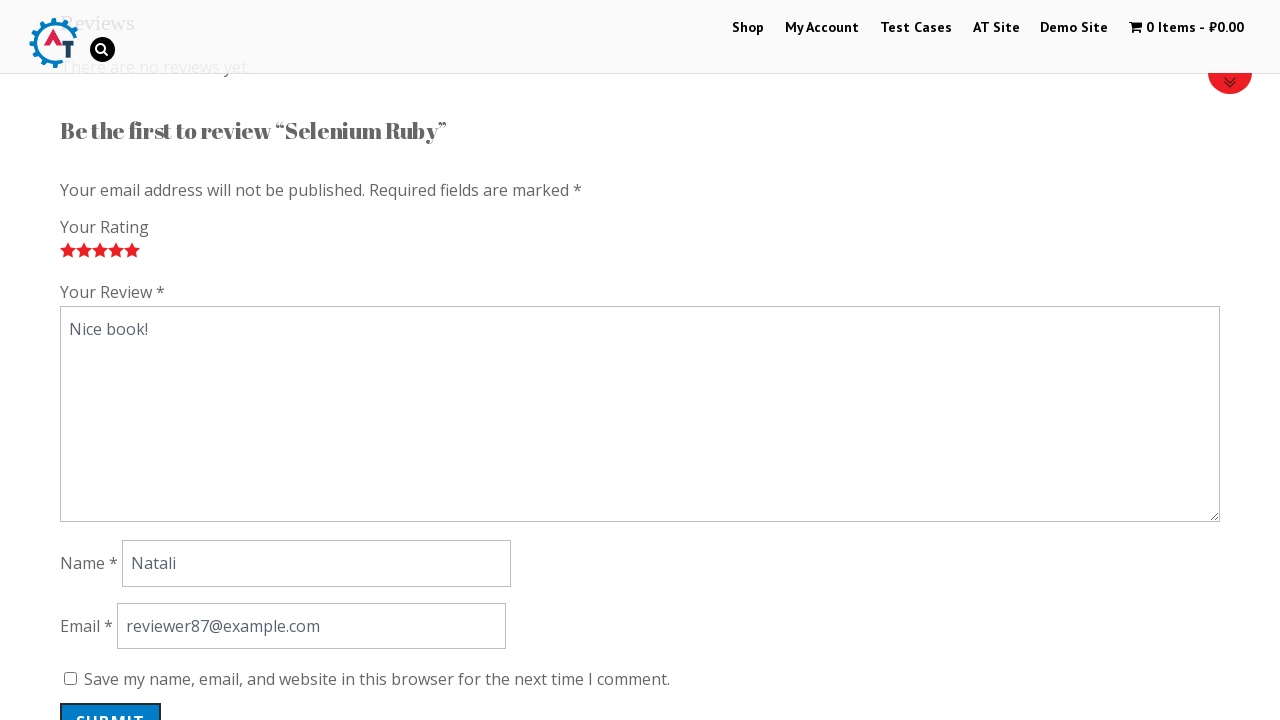

Clicked Submit button to post the review at (111, 700) on #submit
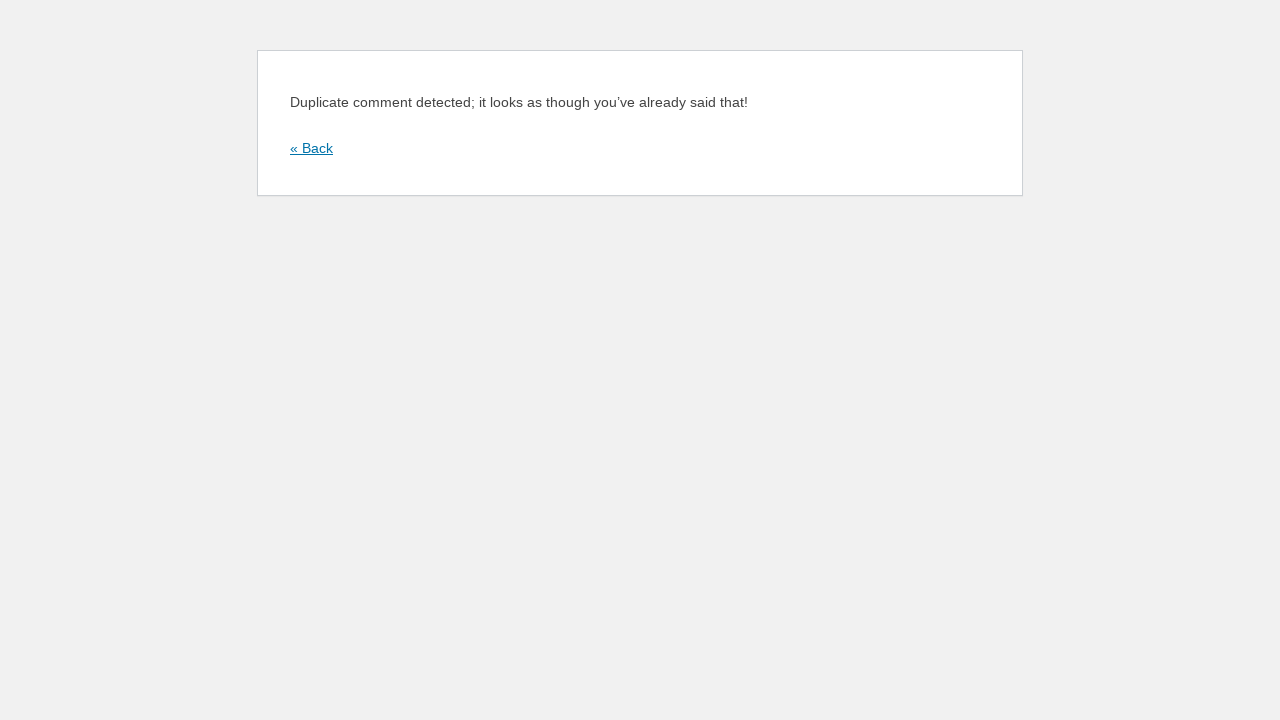

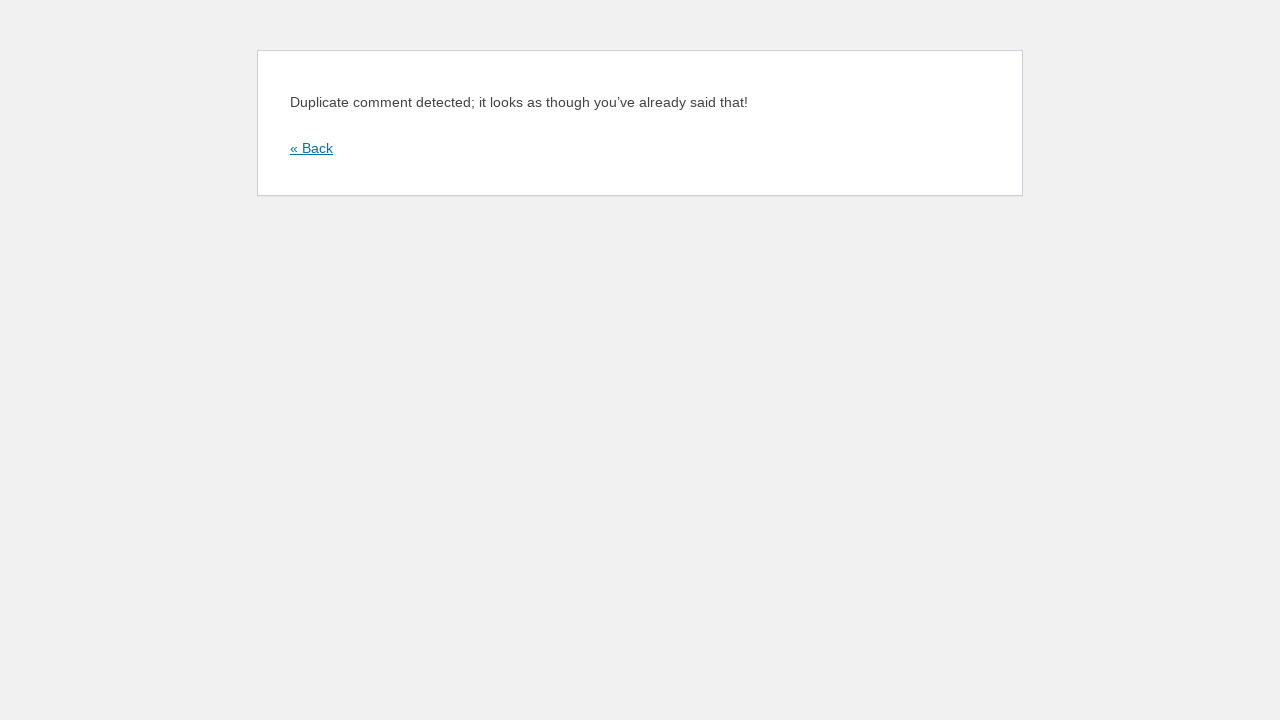